Navigates to OpenCart login page, clicks the "About Us" link, and verifies the page title contains "About"

Starting URL: https://naveenautomationlabs.com/opencart/index.php?route=account/login

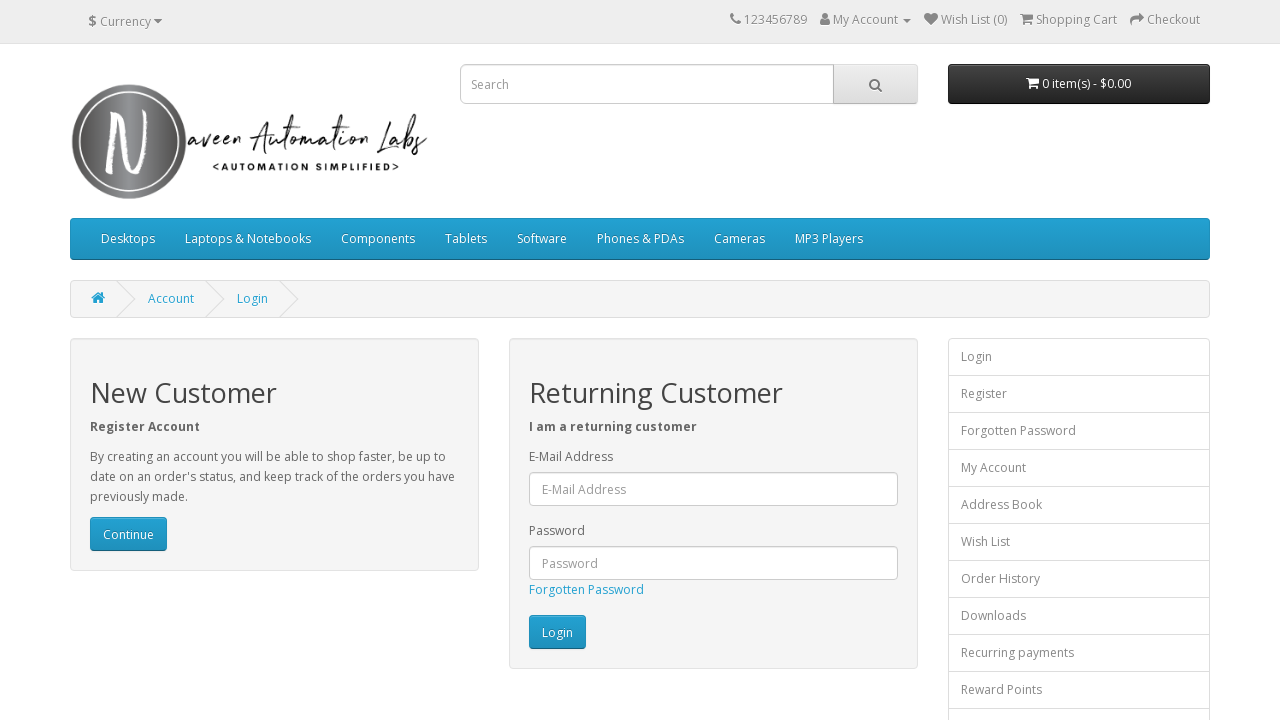

Clicked the 'About Us' link at (96, 548) on a:text('About Us')
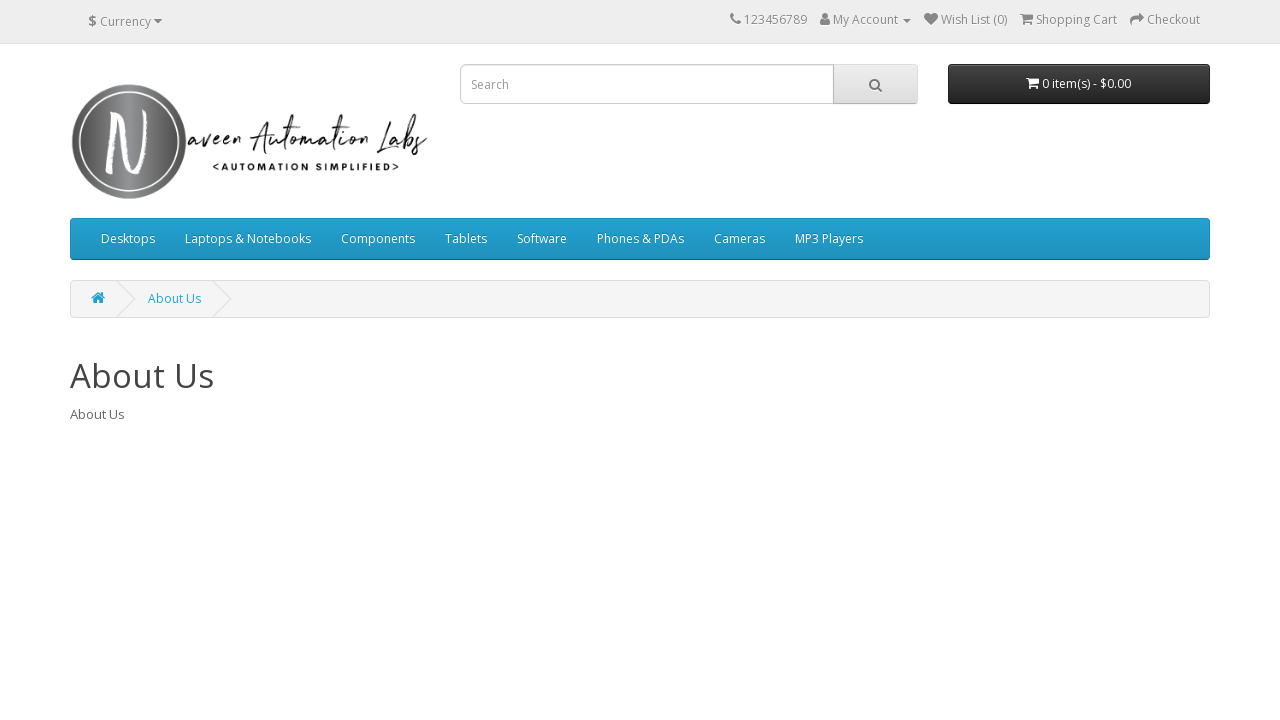

Page title confirmed to contain 'About'
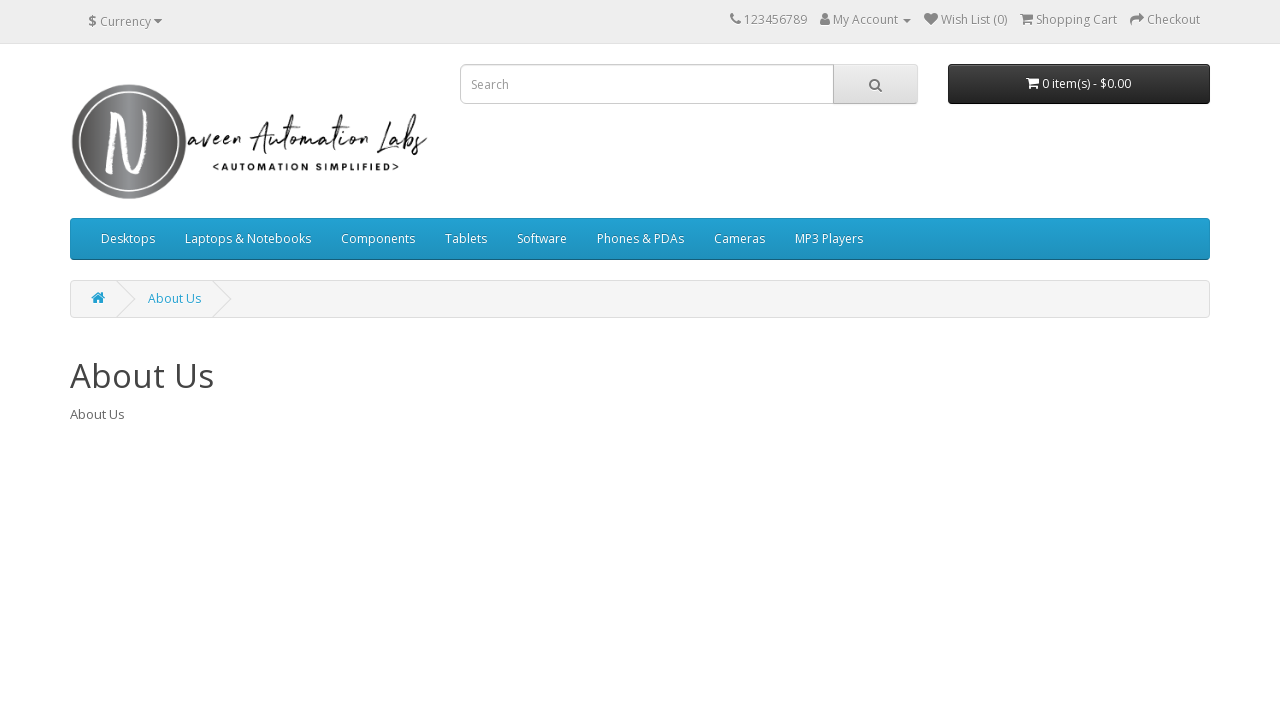

Retrieved page title: About Us
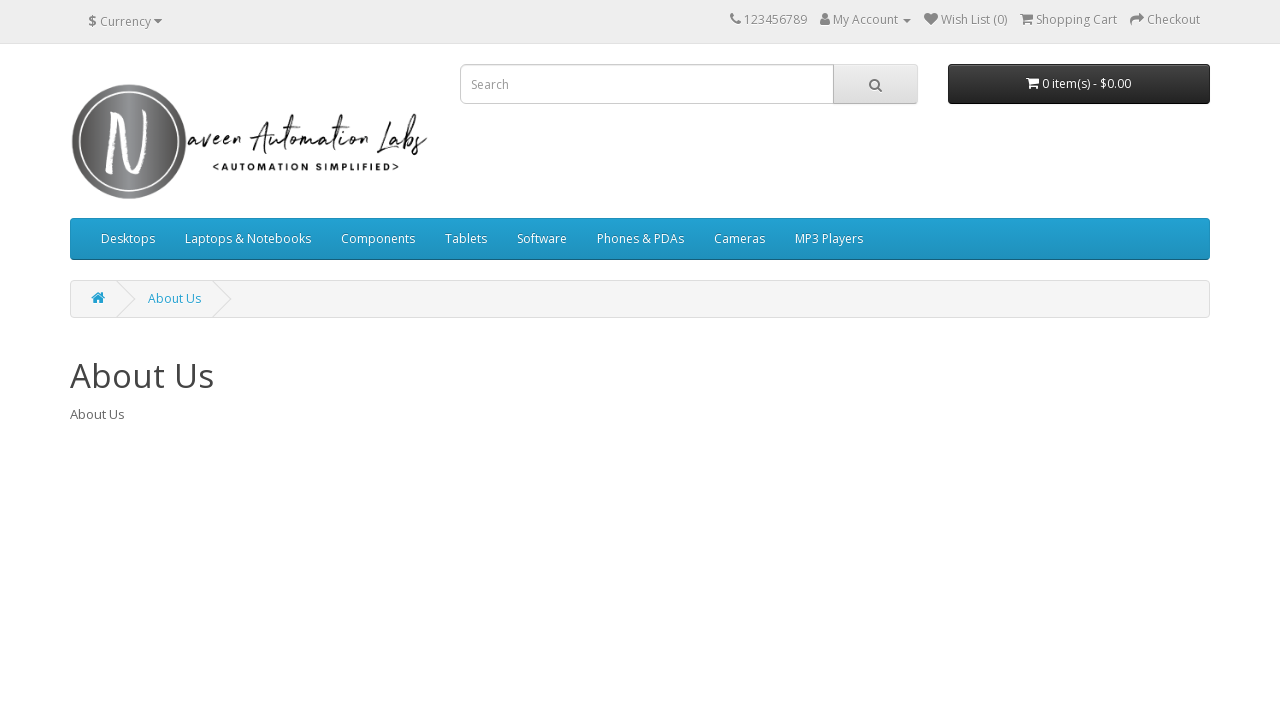

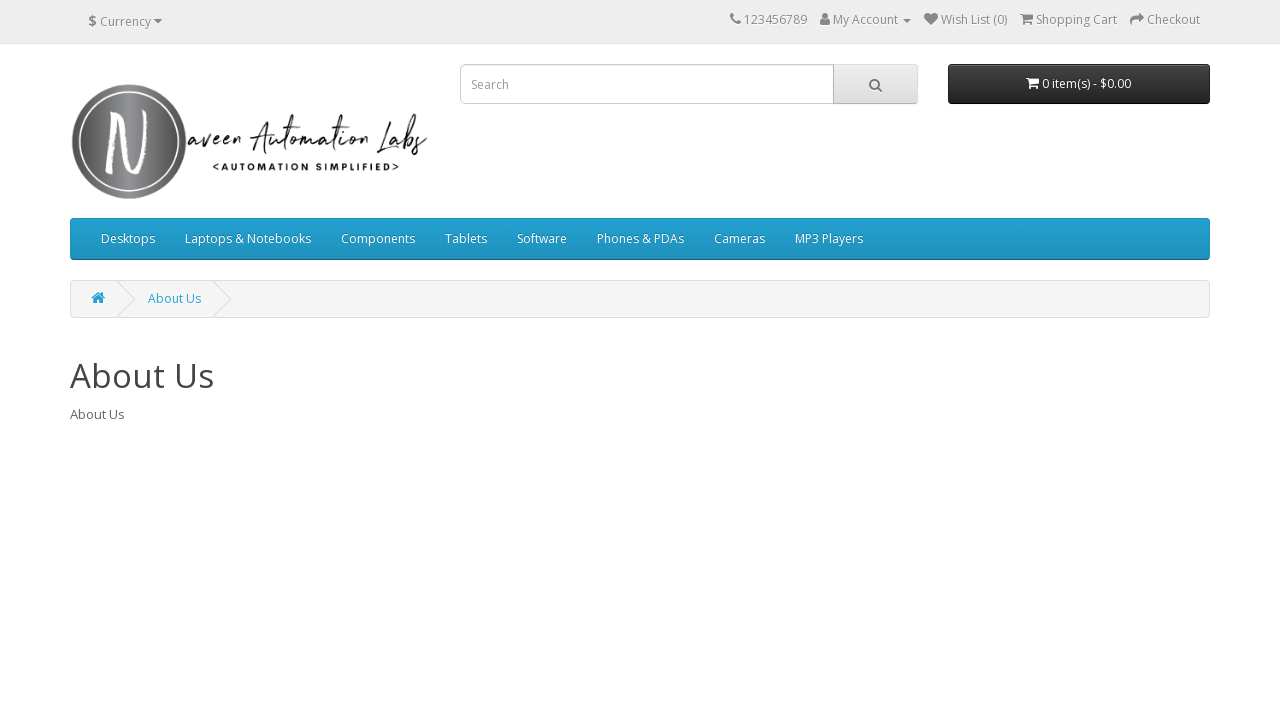